Tests custom dropdown selection on React Semantic UI demo page by selecting user names and verifying the selection is displayed in an alert element.

Starting URL: https://react.semantic-ui.com/maximize/dropdown-example-selection/

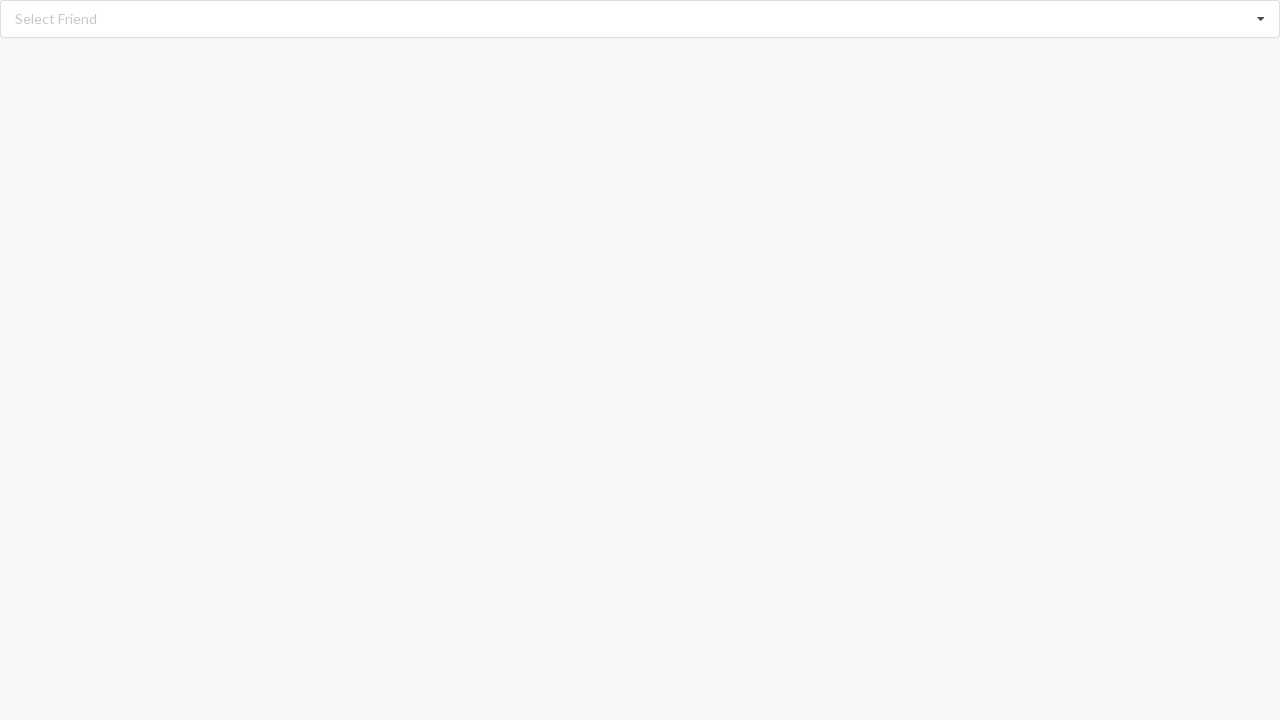

Clicked dropdown icon to expand options at (1261, 19) on i.dropdown.icon
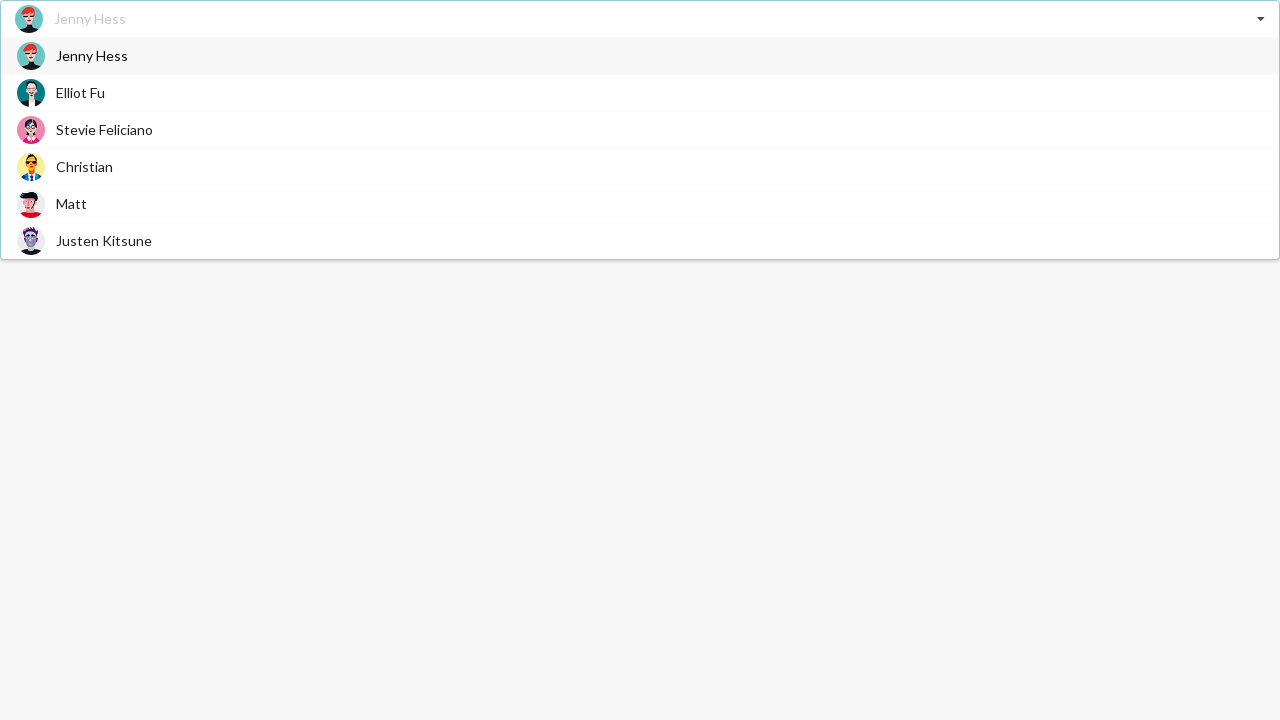

Dropdown options loaded
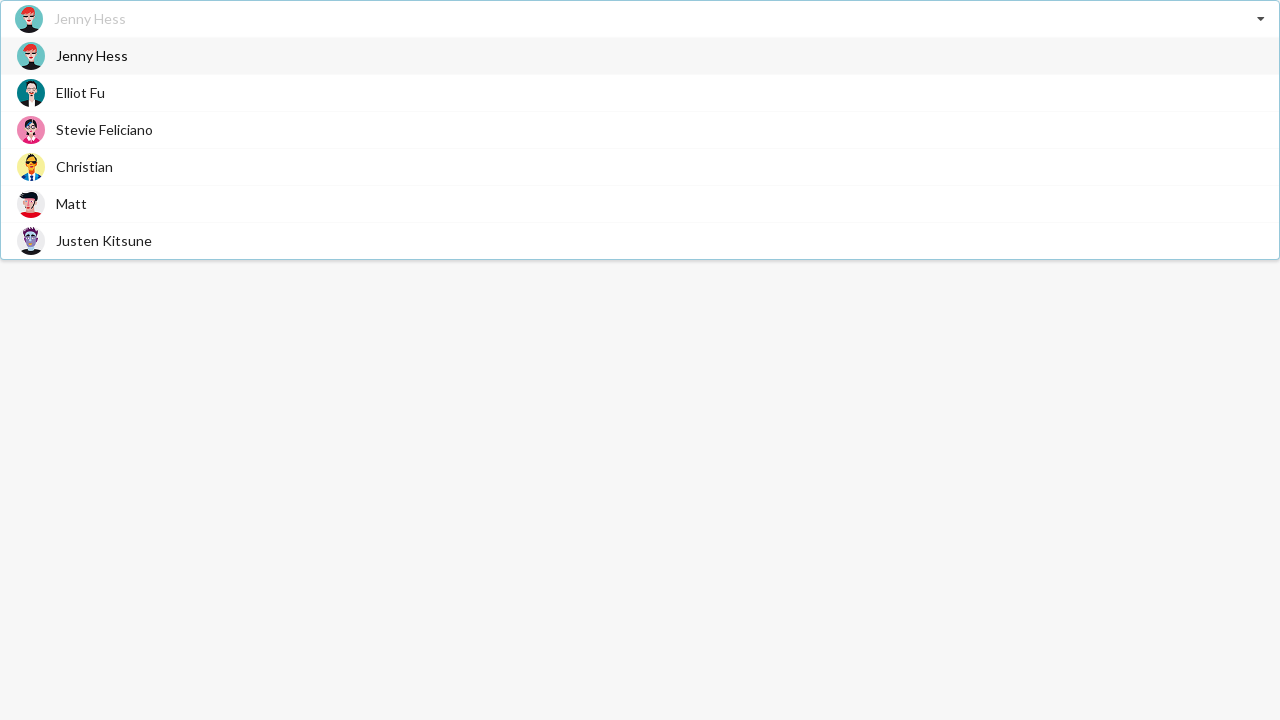

Selected 'Stevie Feliciano' from dropdown at (104, 130) on div[role='option'] span:has-text('Stevie Feliciano')
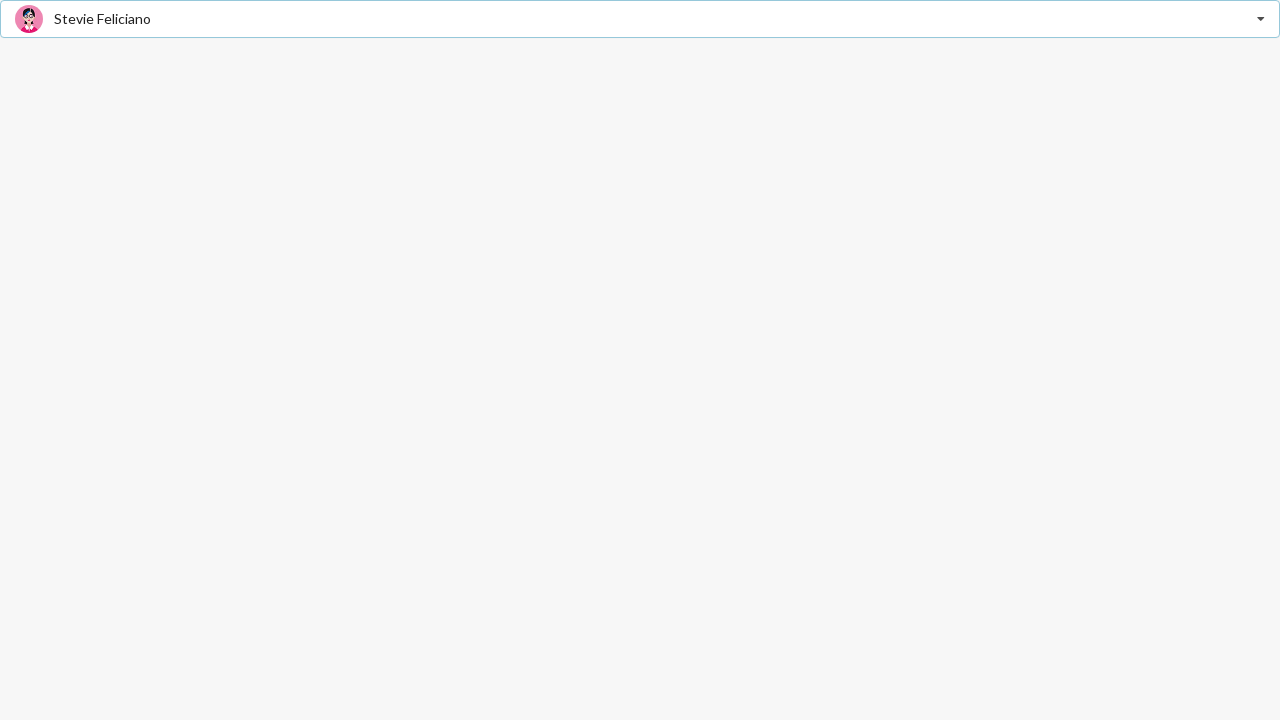

Verified 'Stevie Feliciano' appears in alert element
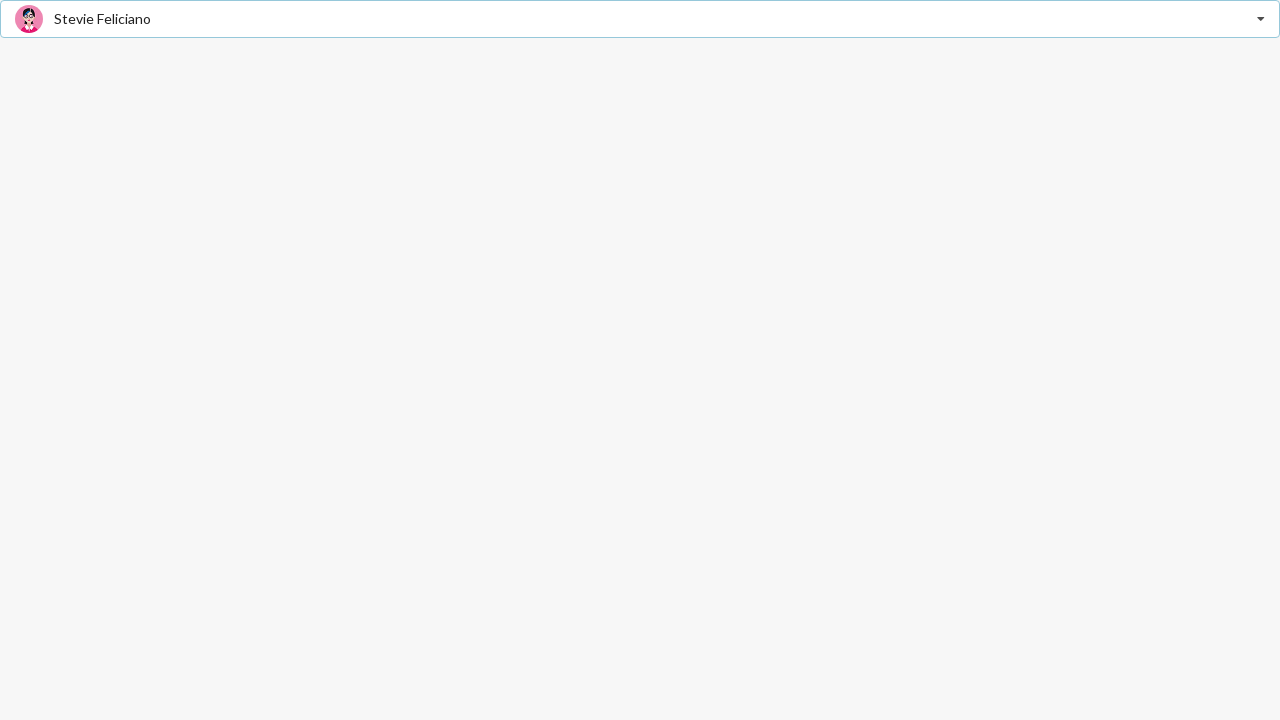

Clicked dropdown icon to expand options again at (1261, 19) on i.dropdown.icon
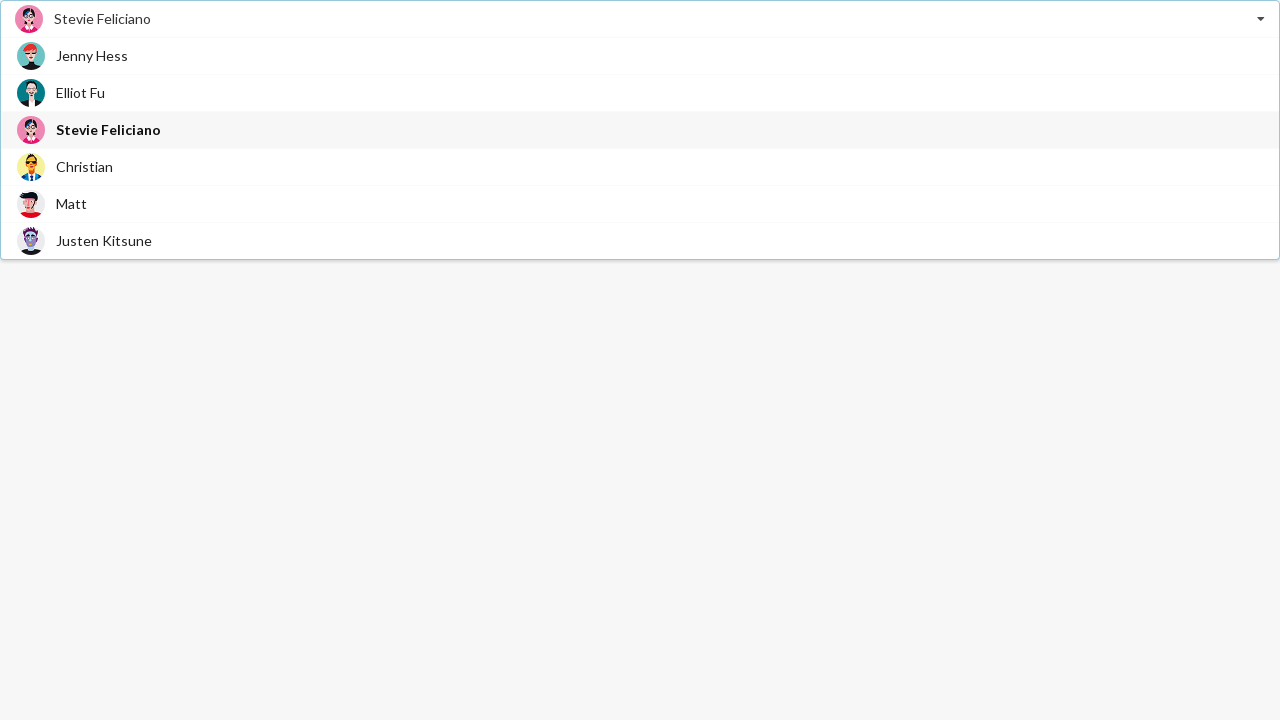

Dropdown options loaded
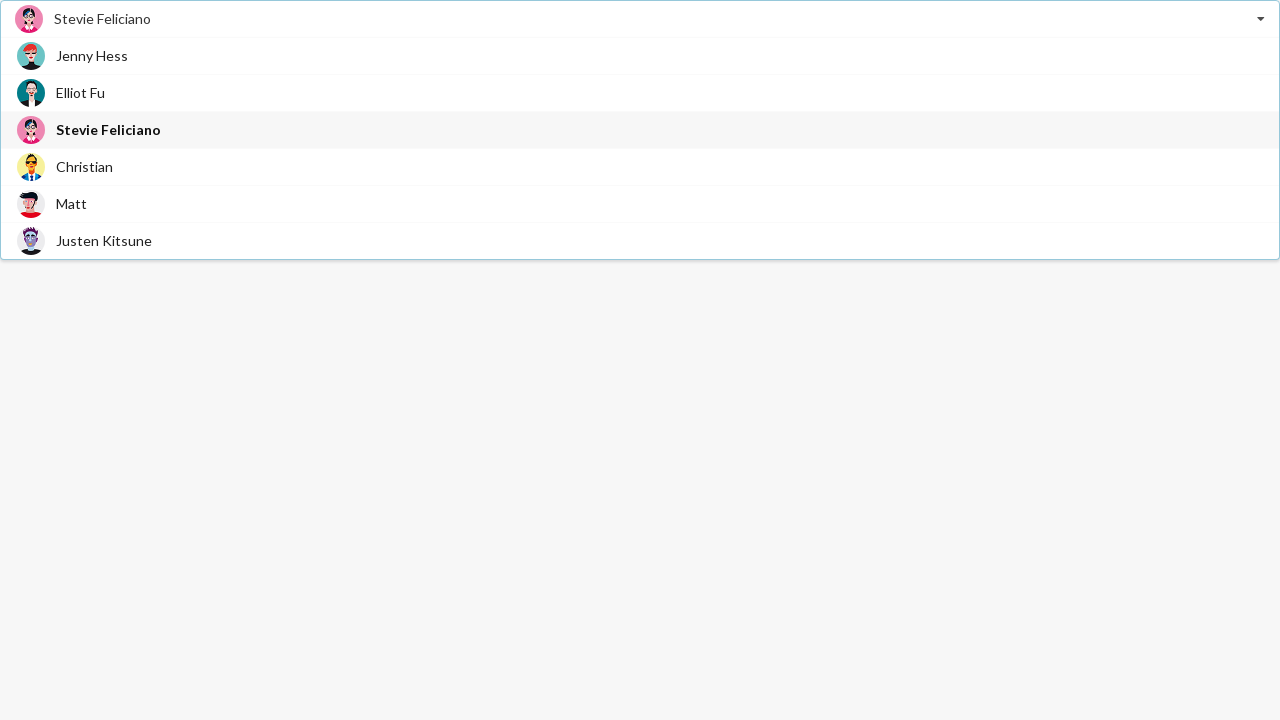

Selected 'Matt' from dropdown at (72, 204) on div[role='option'] span:has-text('Matt')
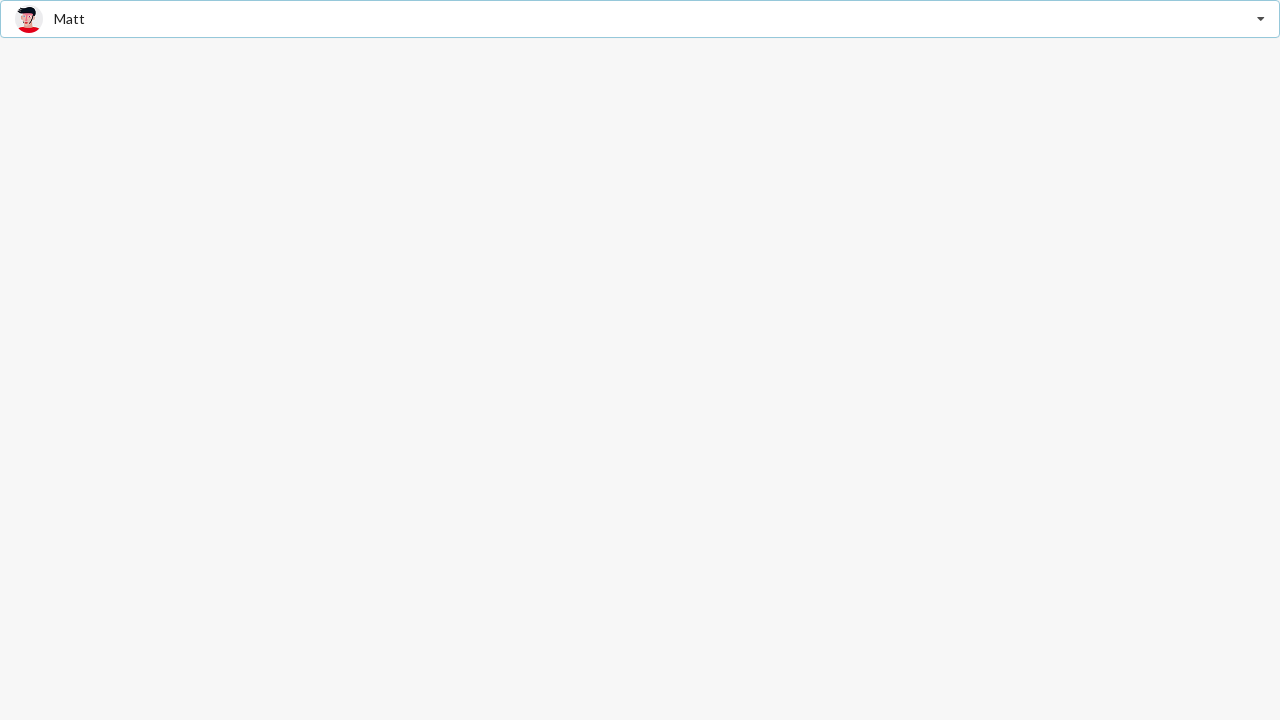

Verified 'Matt' appears in alert element
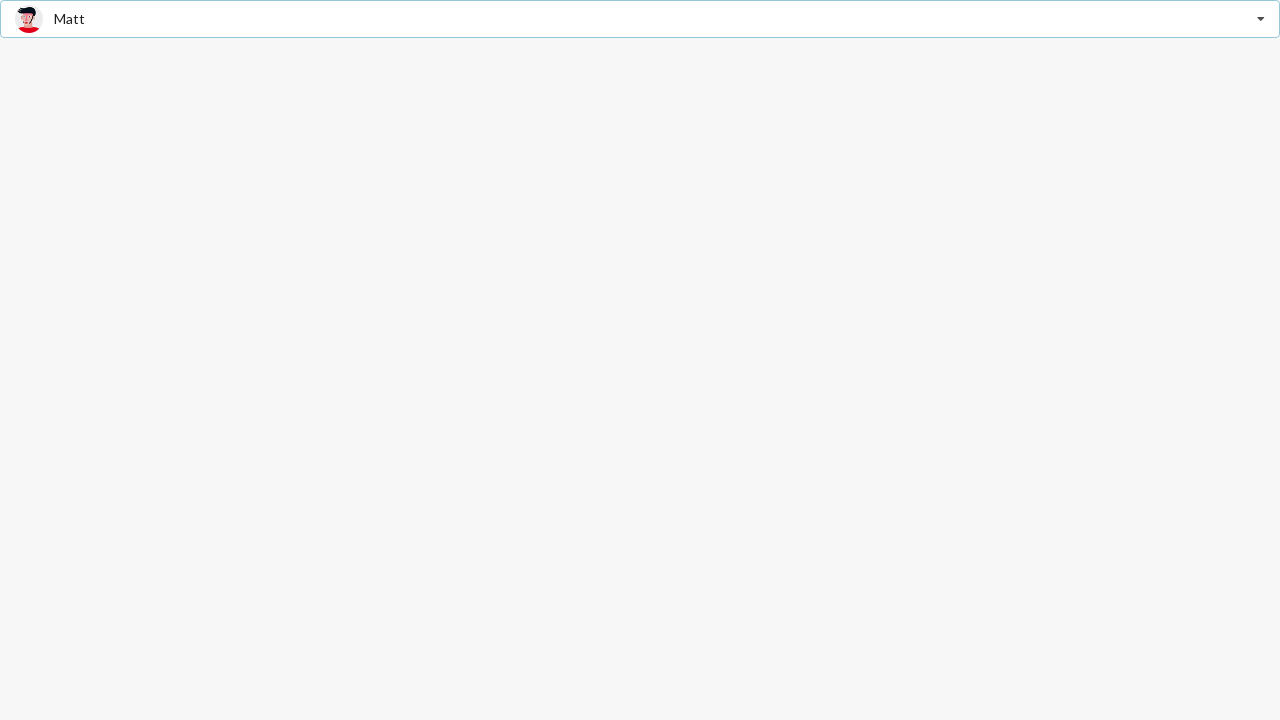

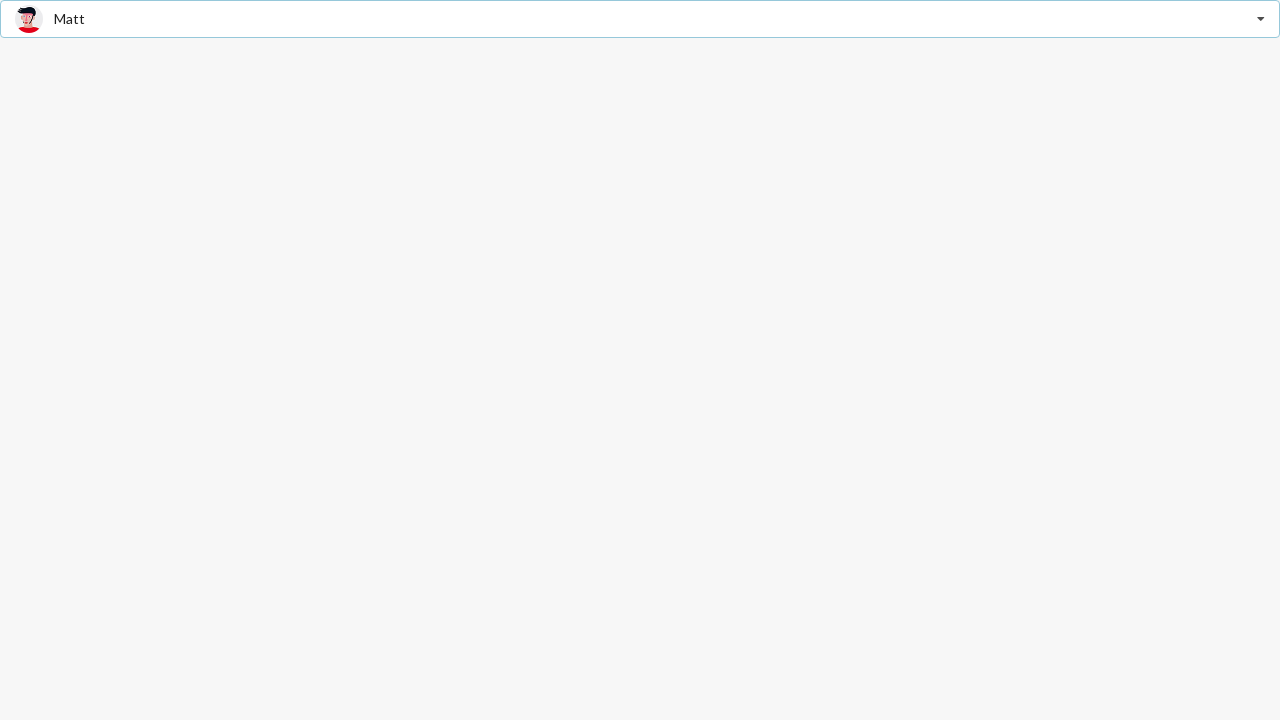